Tests the ParaBank registration page navigation and form interaction, including filling a first name field, clearing it, and testing browser navigation controls

Starting URL: https://parabank.parasoft.com/

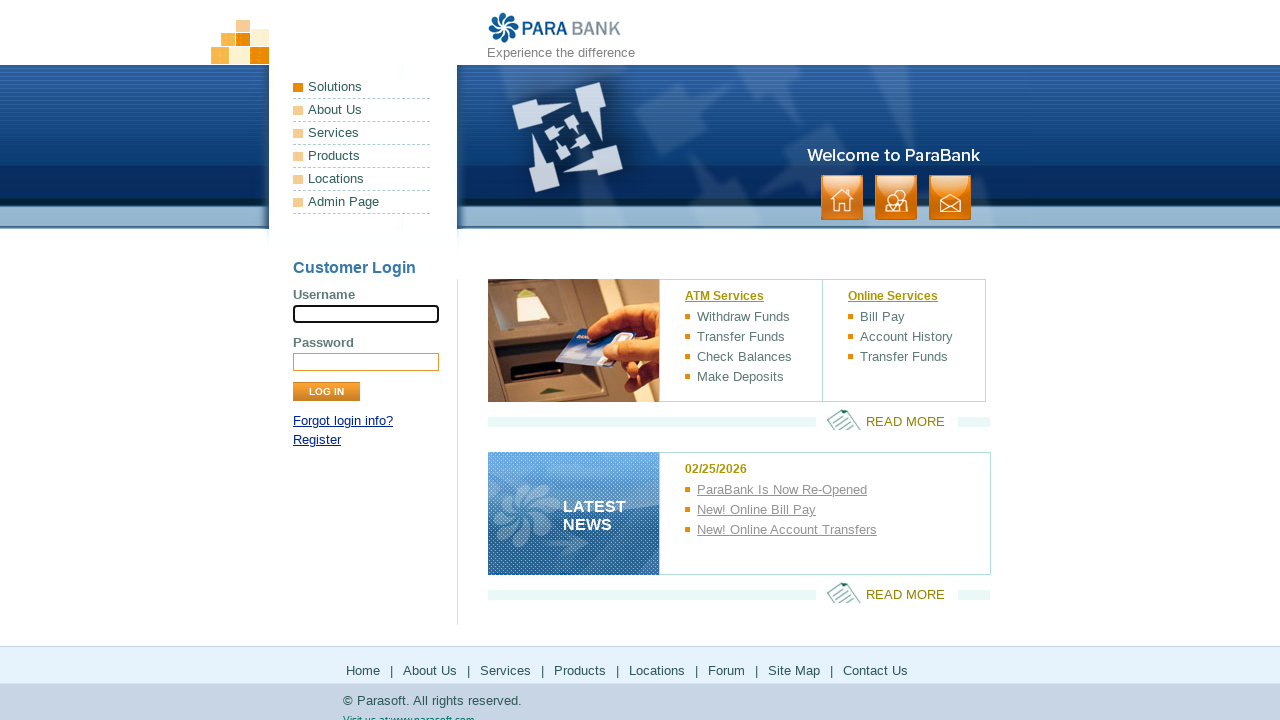

Clicked registration link in login panel at (317, 440) on //*[@id="loginPanel"]/p[2]/a
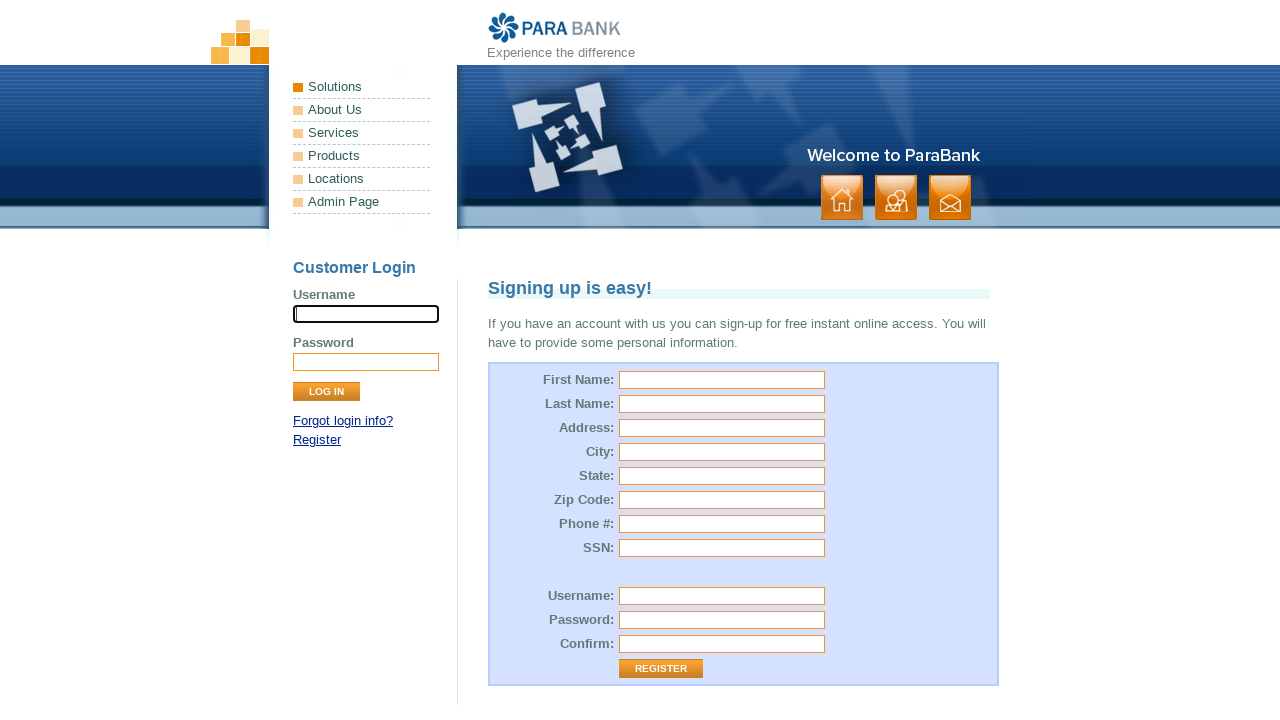

Filled first name field with 'Rama' on //*[@id="customer.firstName"]
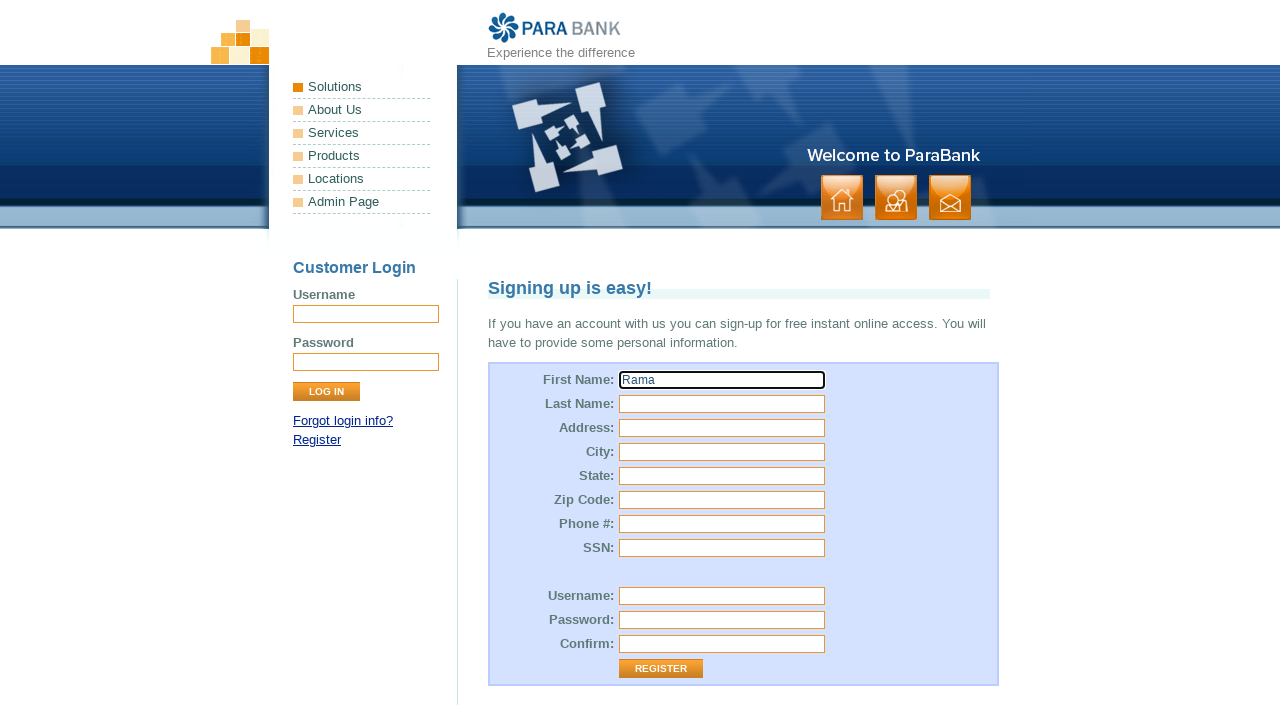

Cleared first name field on //*[@id="customer.firstName"]
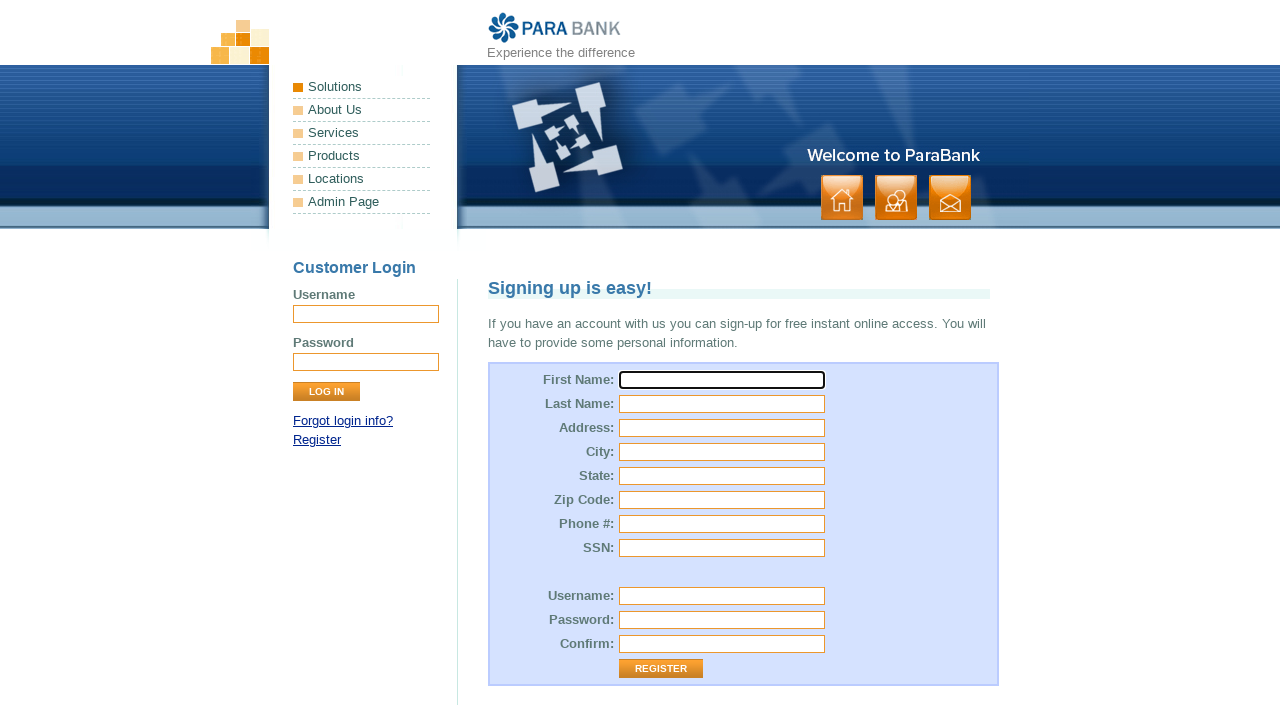

Navigated back to previous page
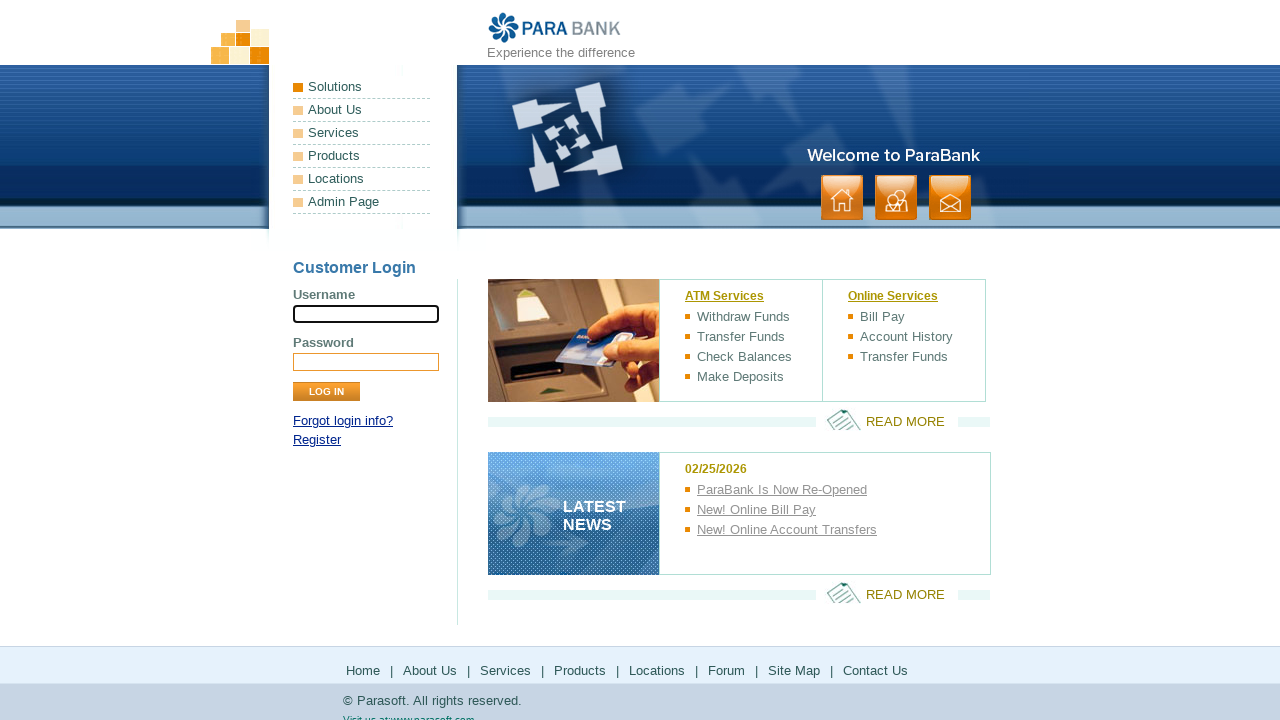

Navigated forward to registration page
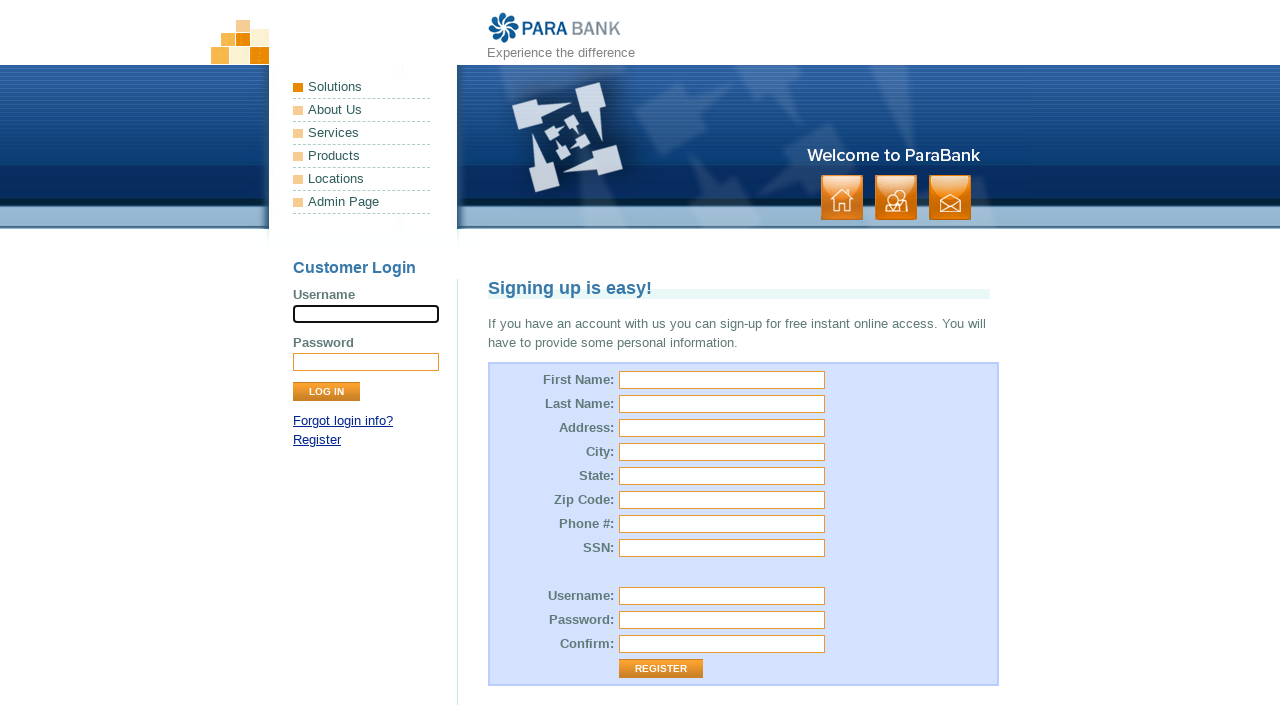

Refreshed current page
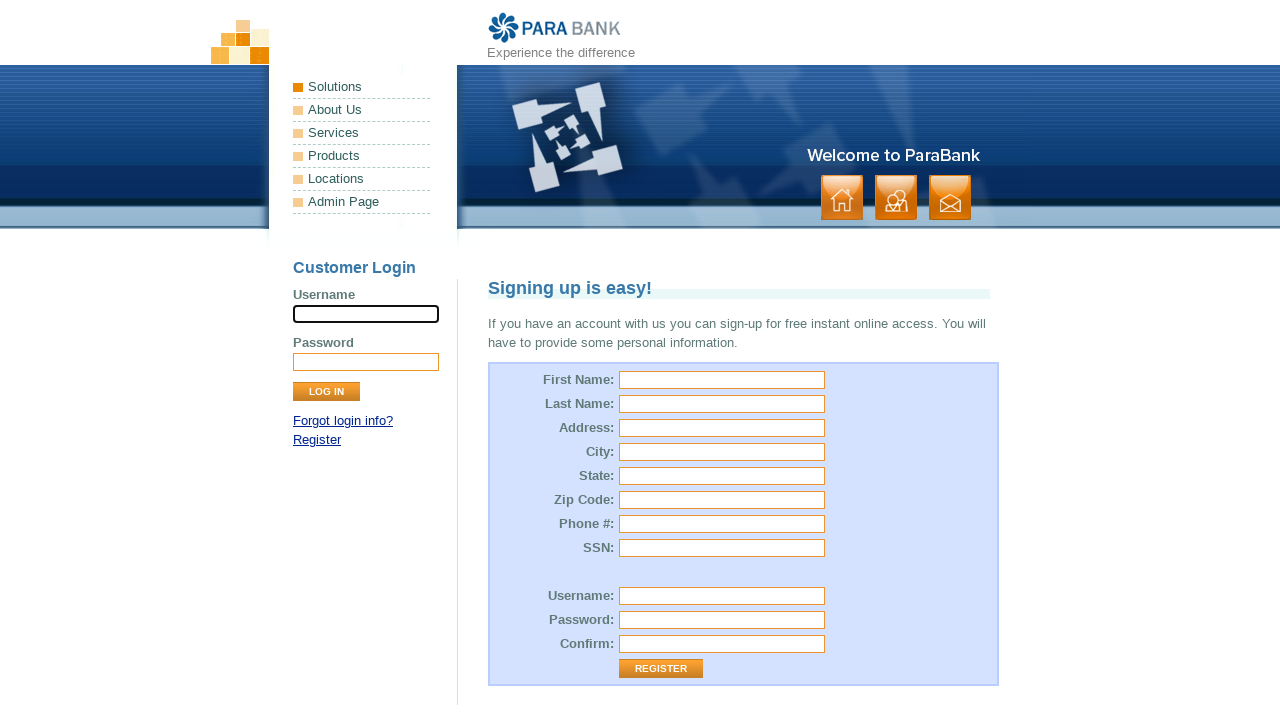

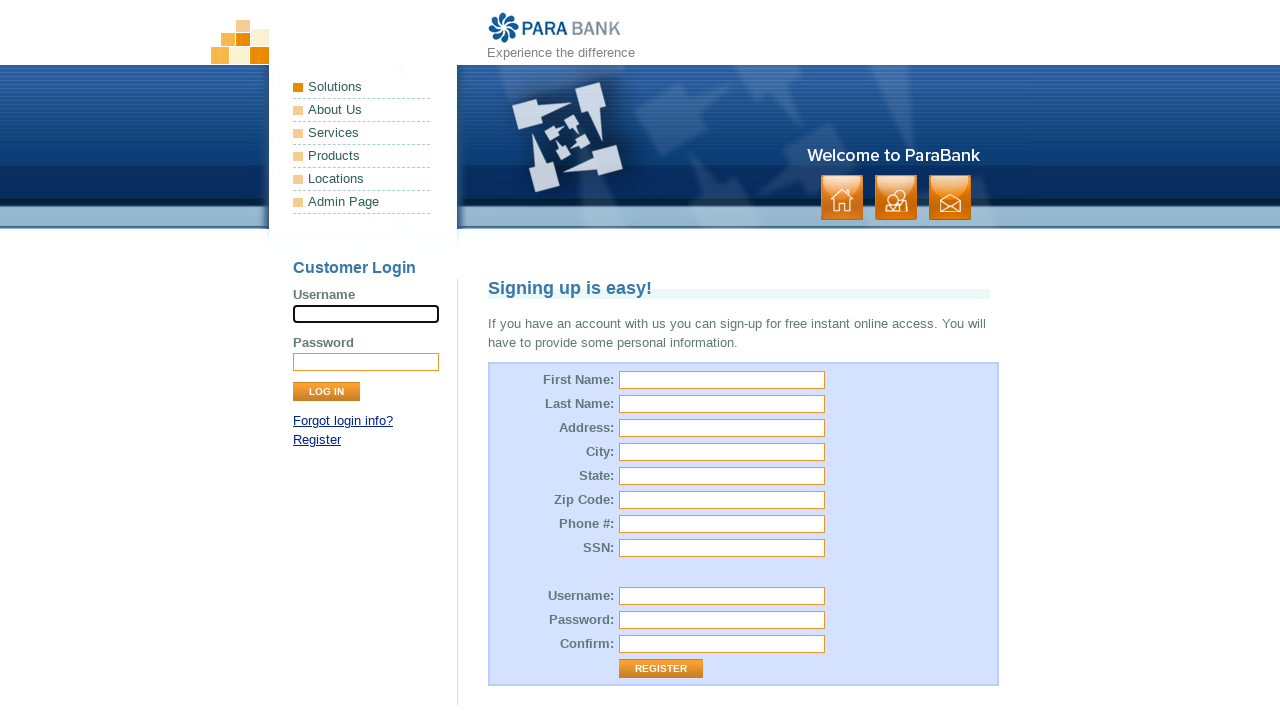